Tests dynamic loading functionality by clicking the Start button and verifying that "Hello World!" text becomes visible after loading completes.

Starting URL: https://the-internet.herokuapp.com/dynamic_loading/1

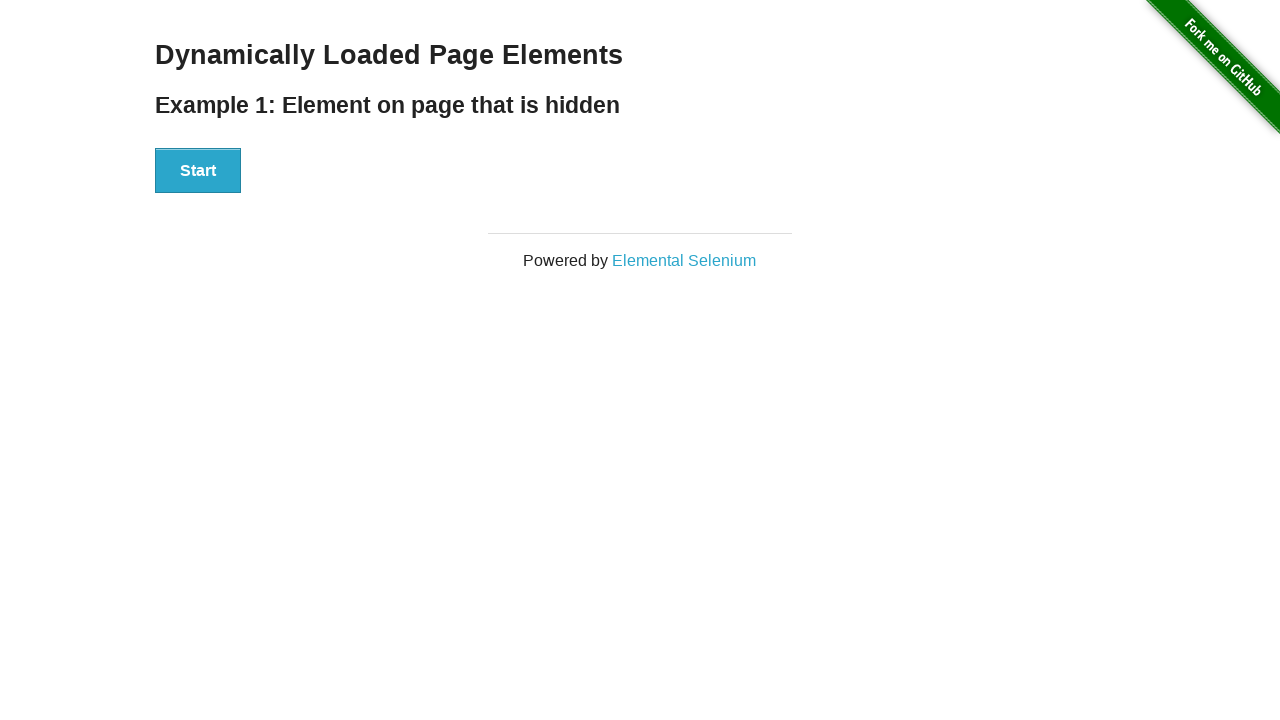

Clicked the Start button to initiate dynamic loading at (198, 171) on xpath=//button
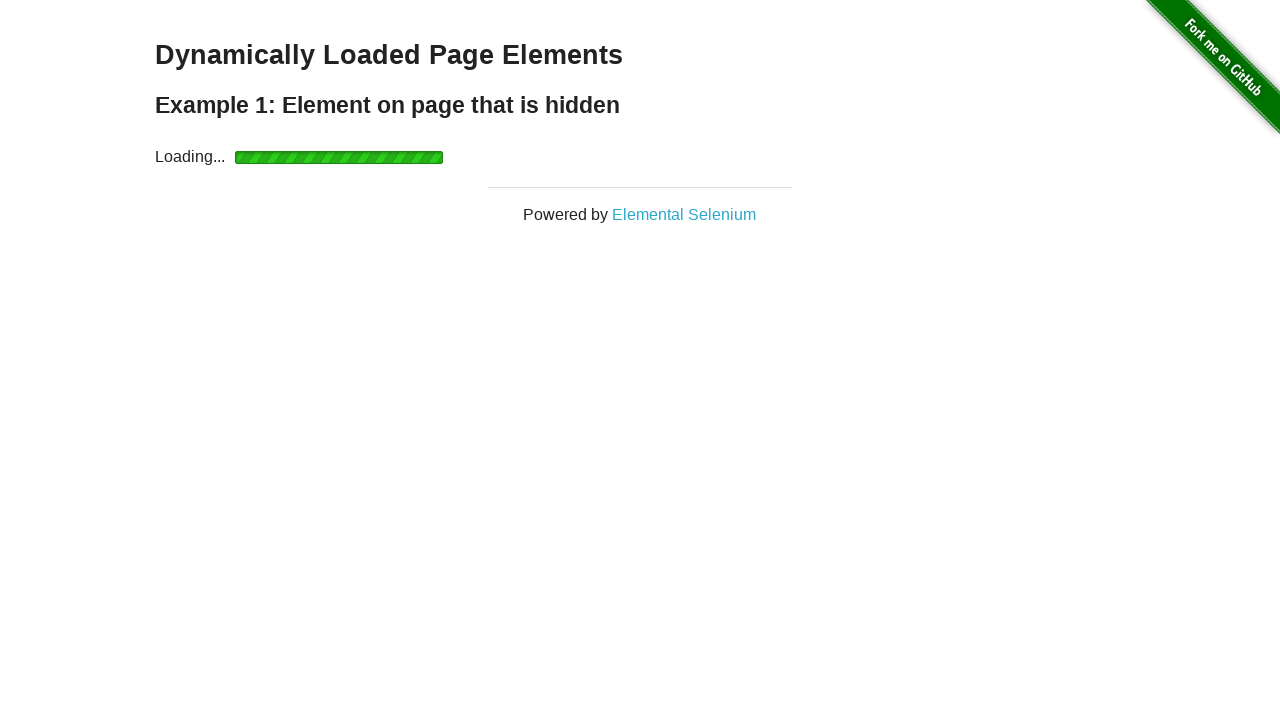

Waited for 'Hello World!' text to become visible after loading completed
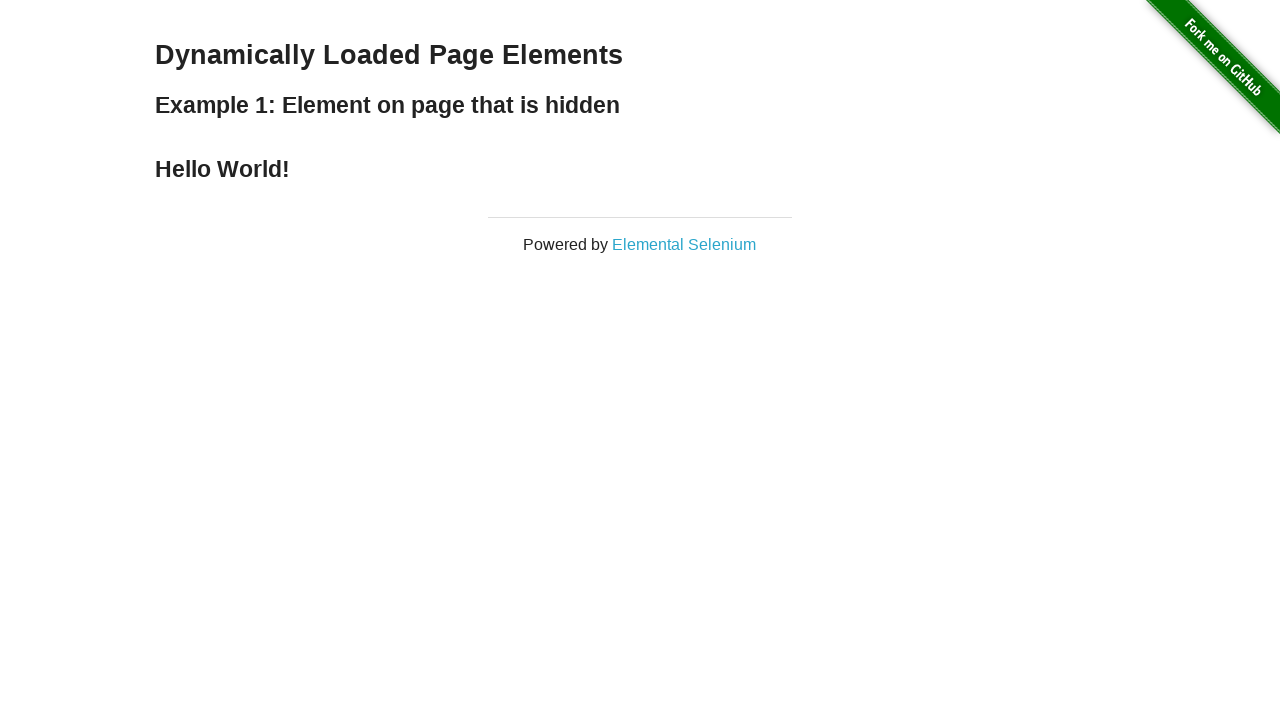

Verified that the text content is 'Hello World!'
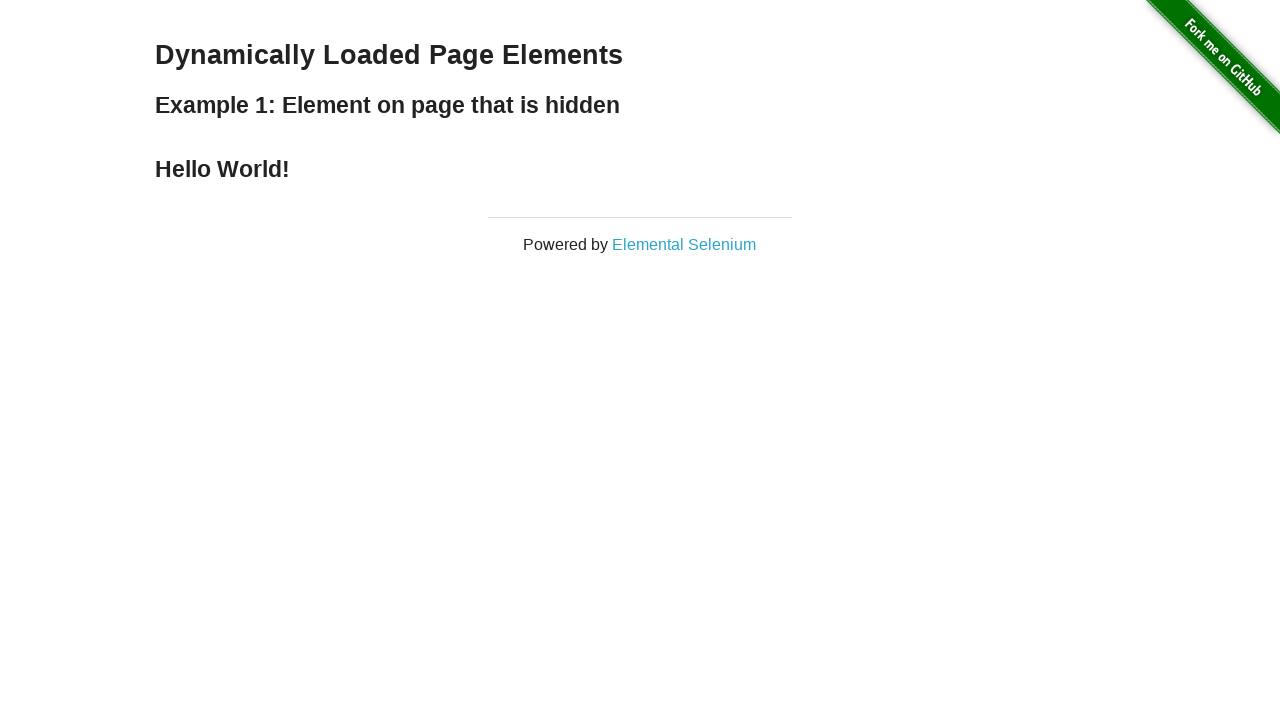

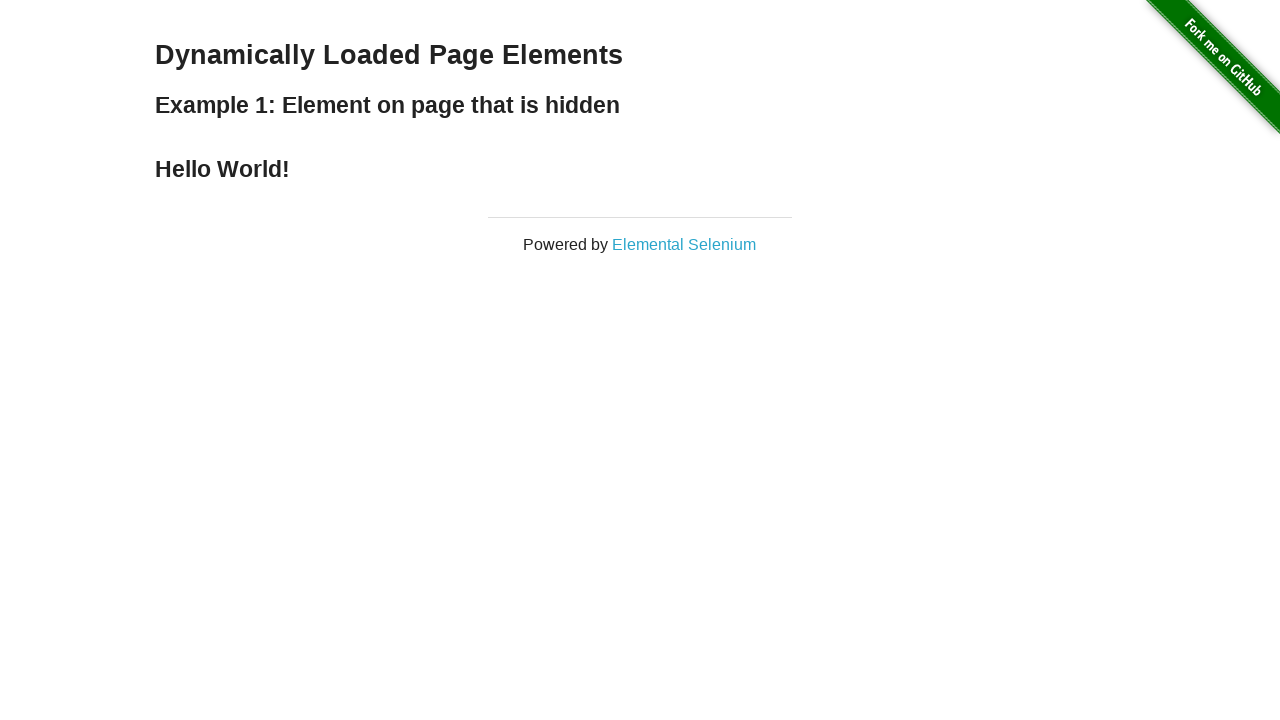